Tests confirm dialog by clicking confirm button and dismissing the dialog

Starting URL: https://demoqa.com/alerts

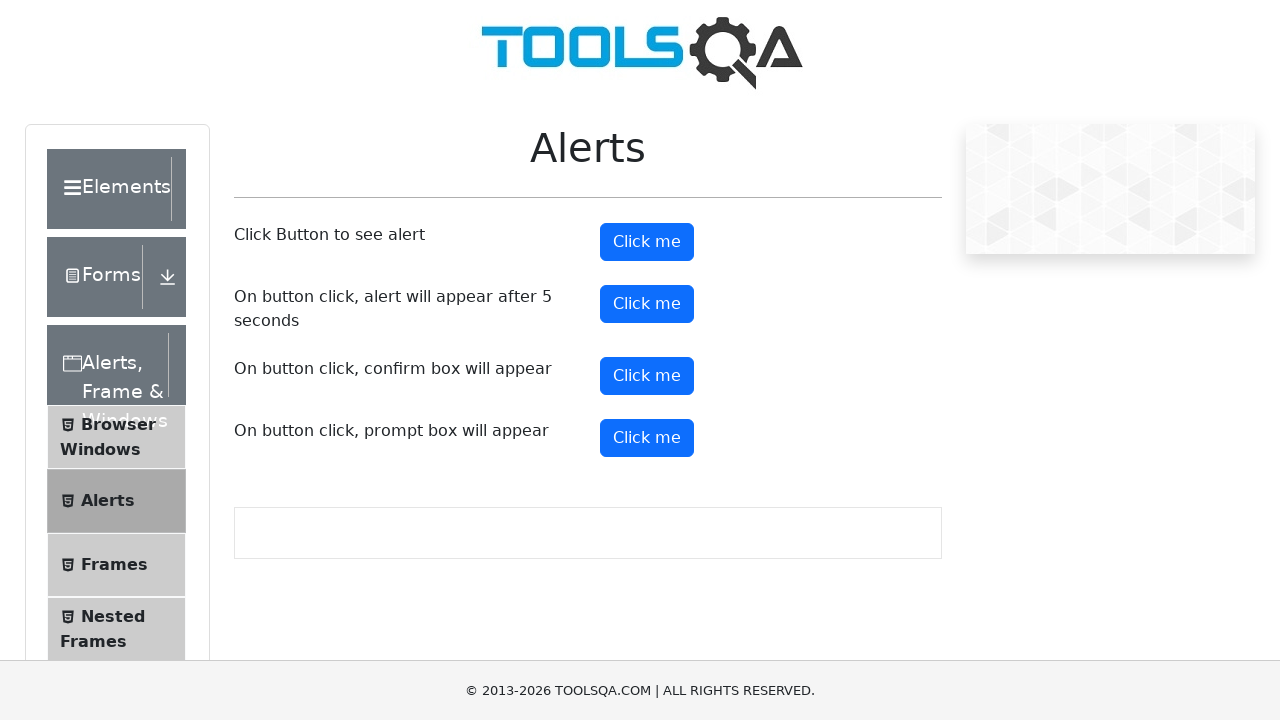

Set up dialog handler to dismiss dialogs
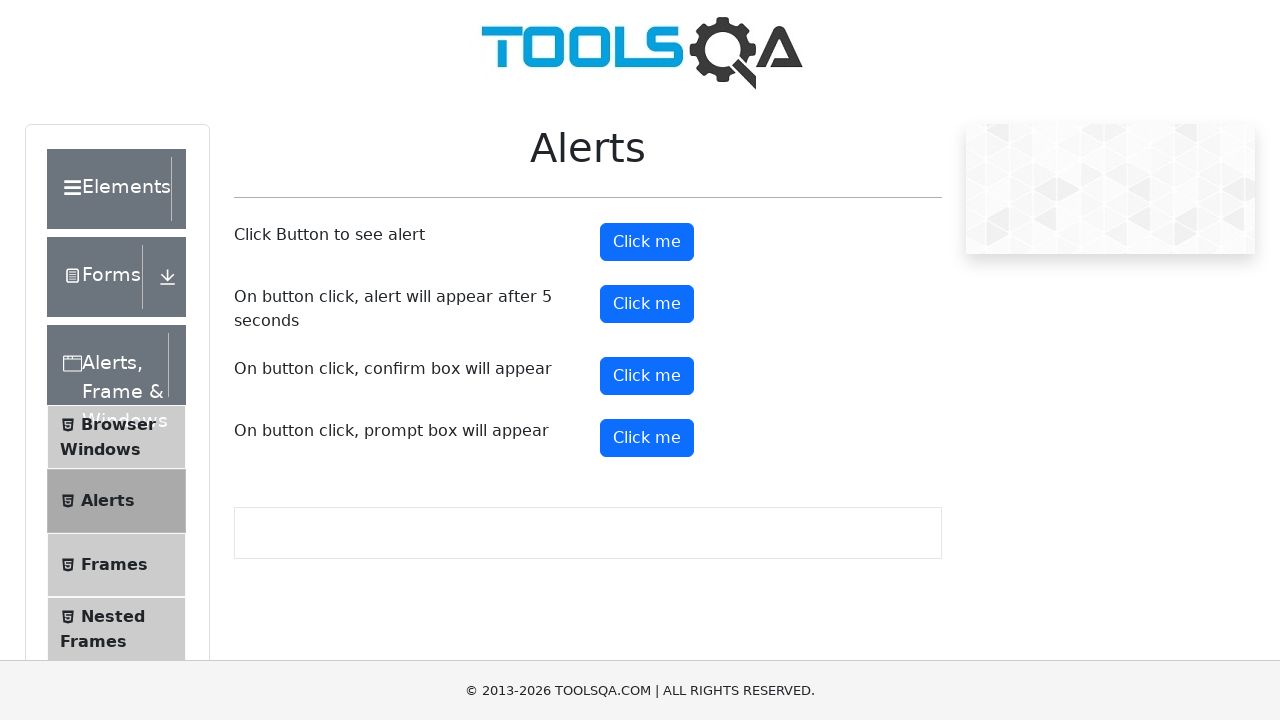

Clicked confirm button to trigger confirm dialog at (647, 376) on #confirmButton
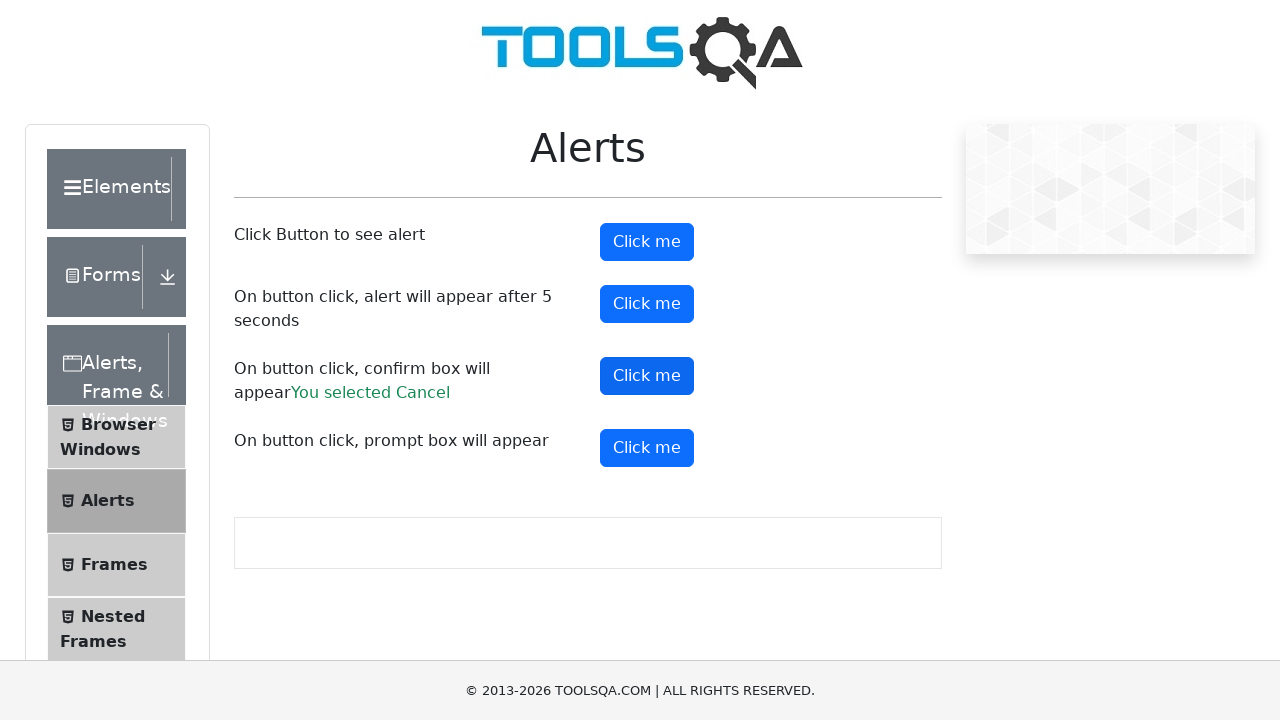

Confirm result appeared after dismissing dialog
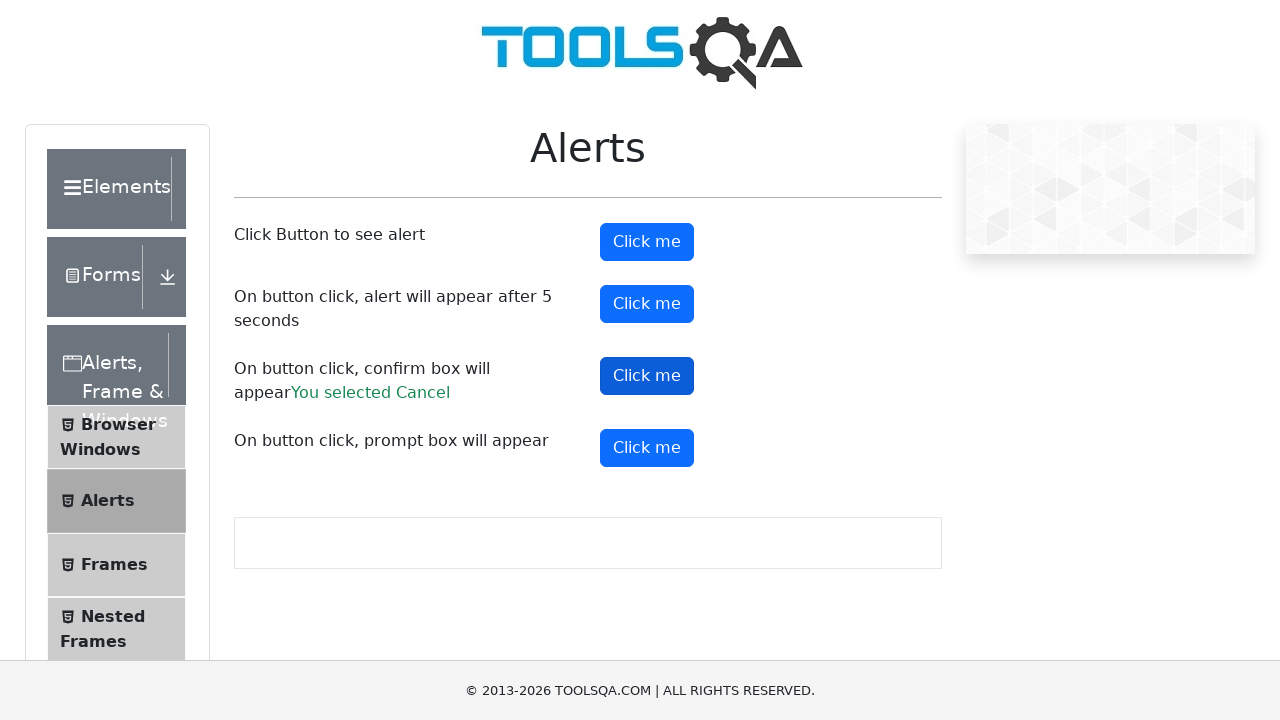

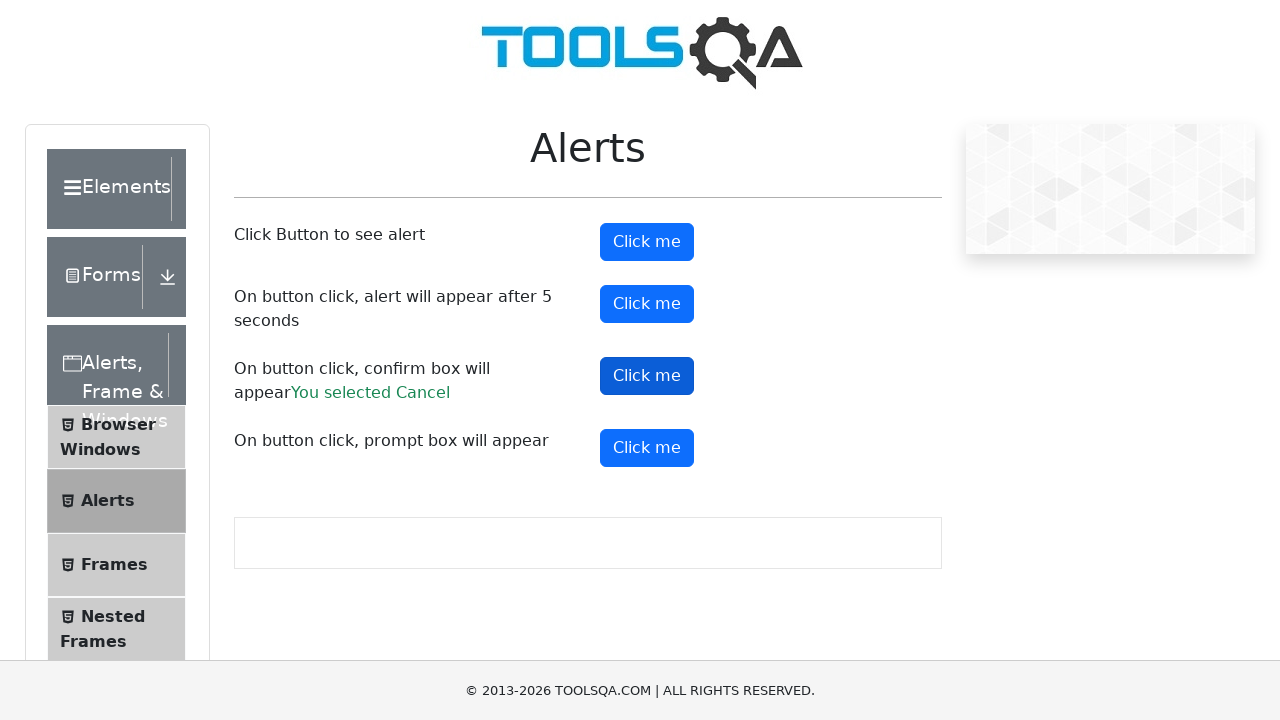